Clicks the second todo item checkbox and verifies it becomes checked

Starting URL: https://lambdatest.github.io/sample-todo-app/

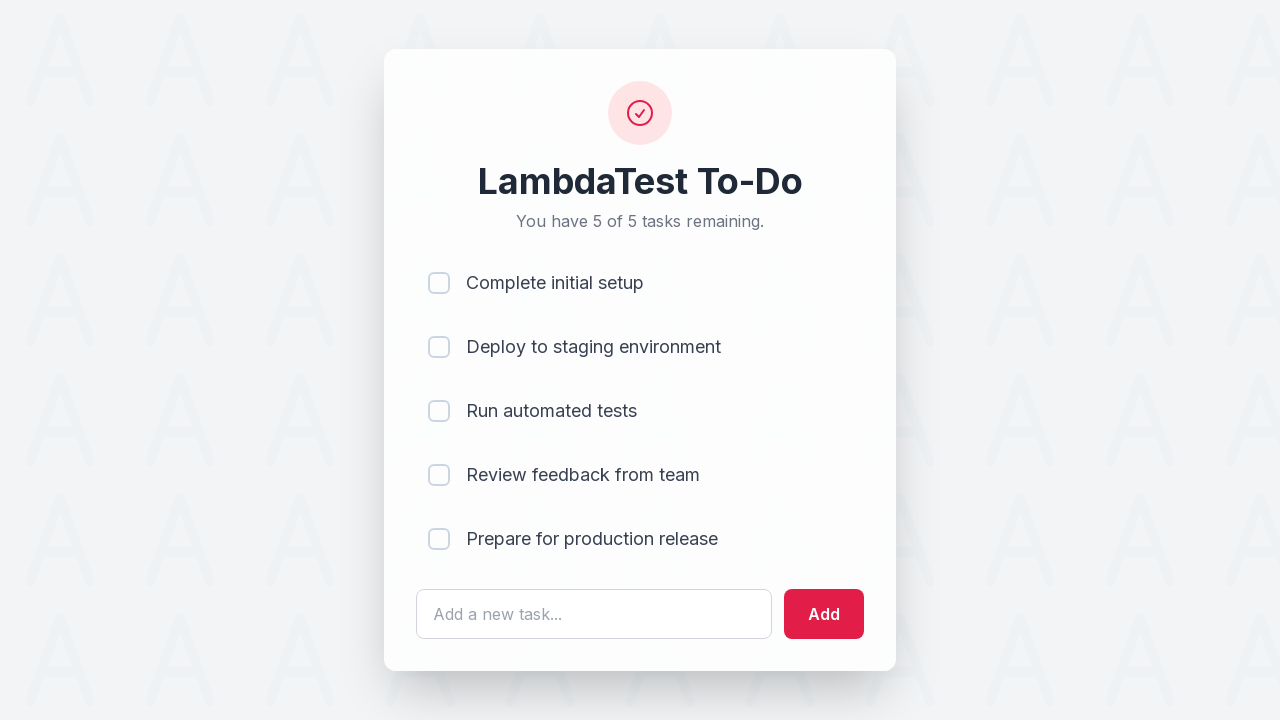

Navigated to todo app
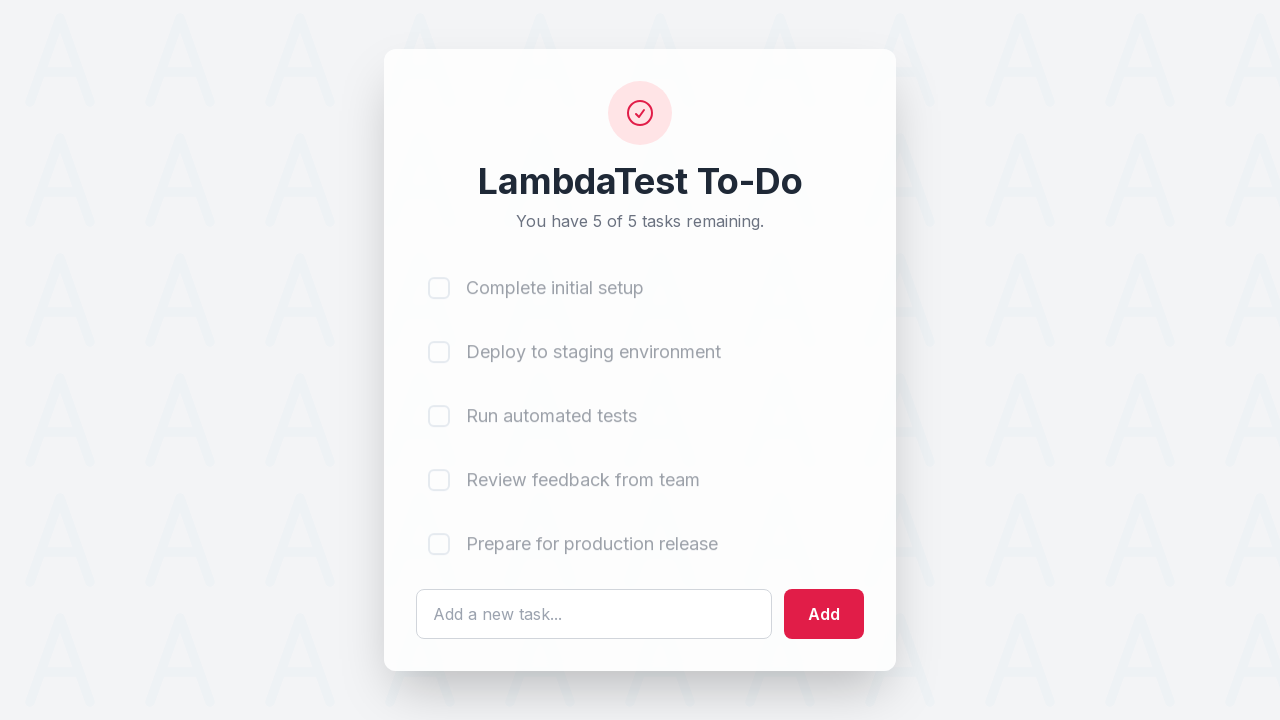

Clicked second todo item checkbox at (439, 347) on input[name='li2']
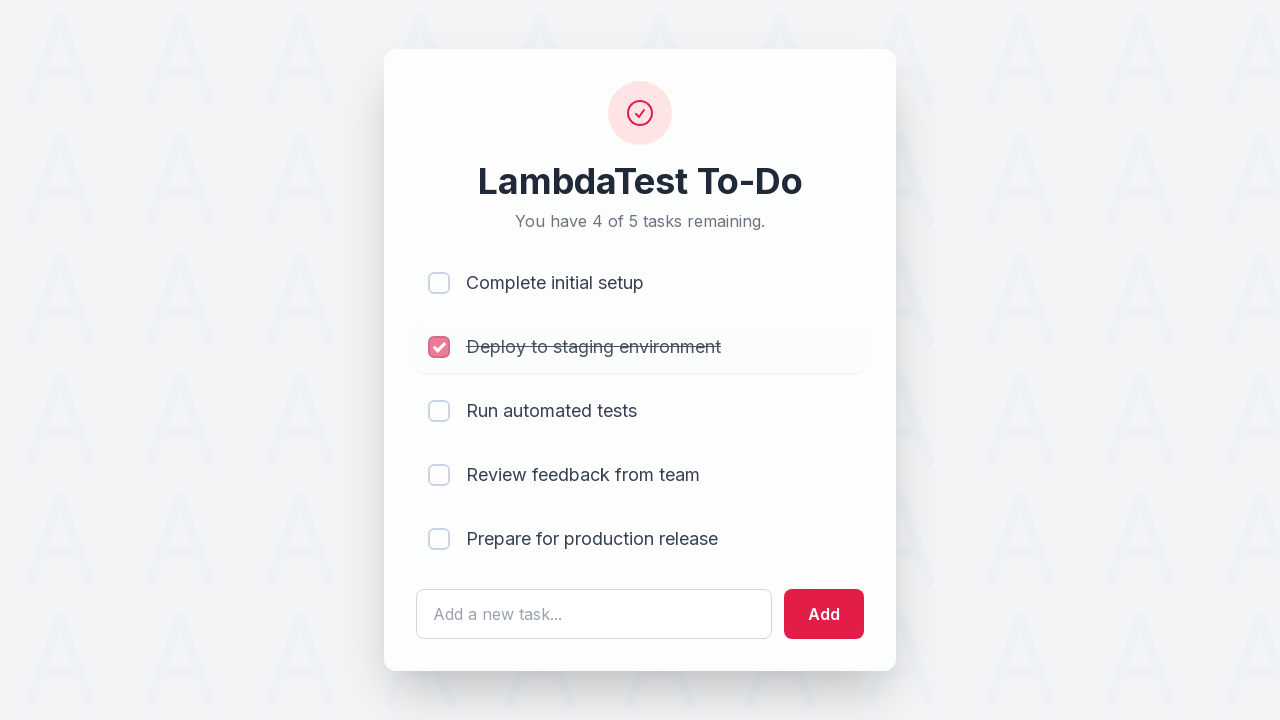

Verified second todo item checkbox is checked
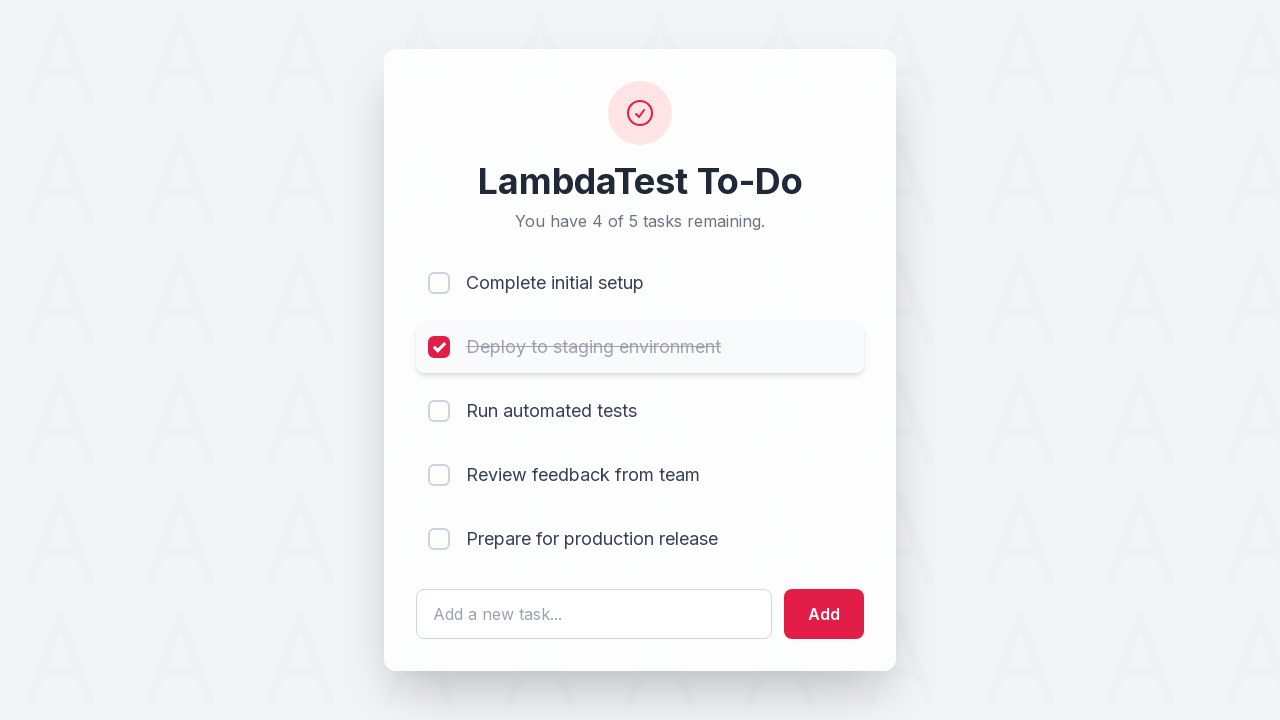

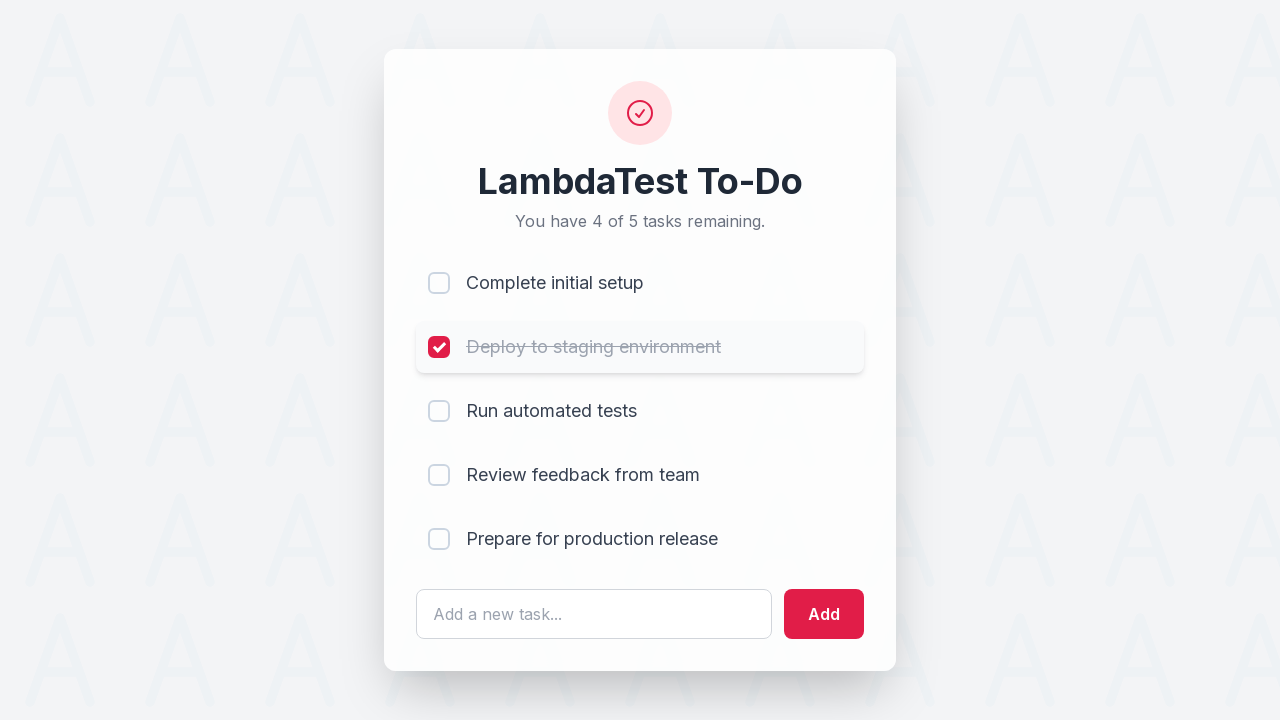